Tests search functionality by entering a search term and clicking the search button

Starting URL: https://ecommerce-playground.lambdatest.io/

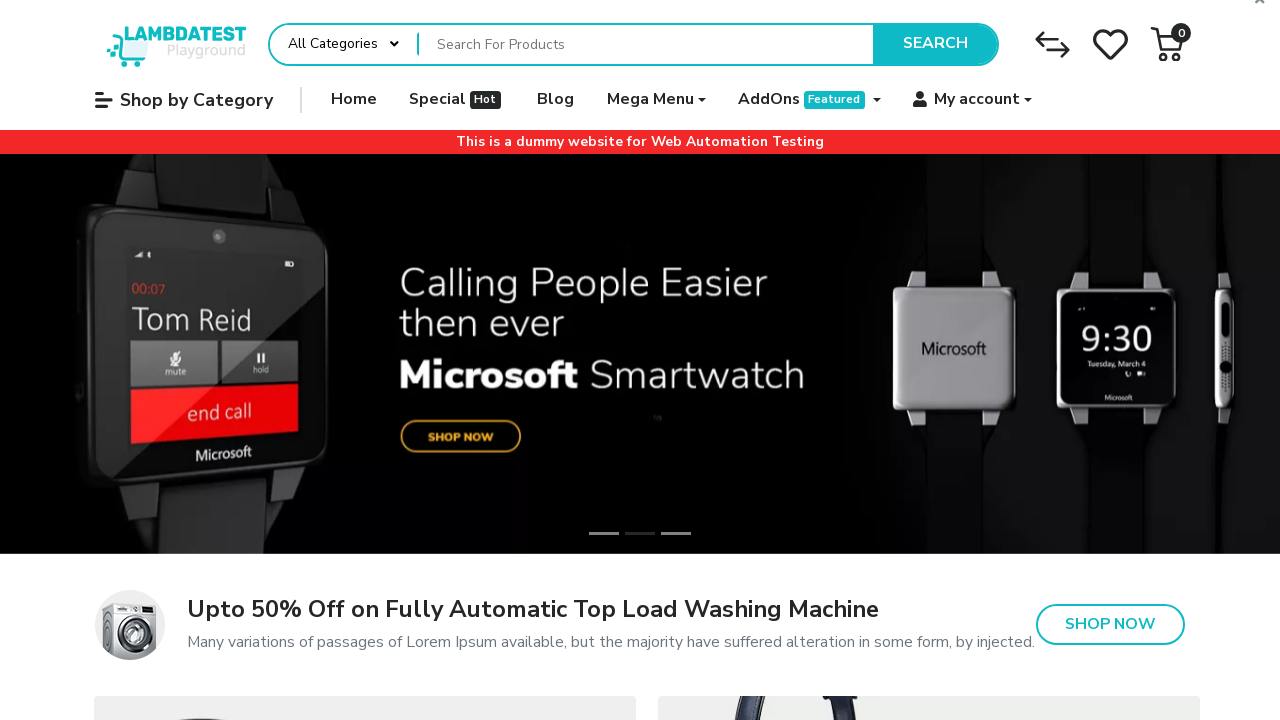

Filled search box with 'iPhone' on input[name='search']
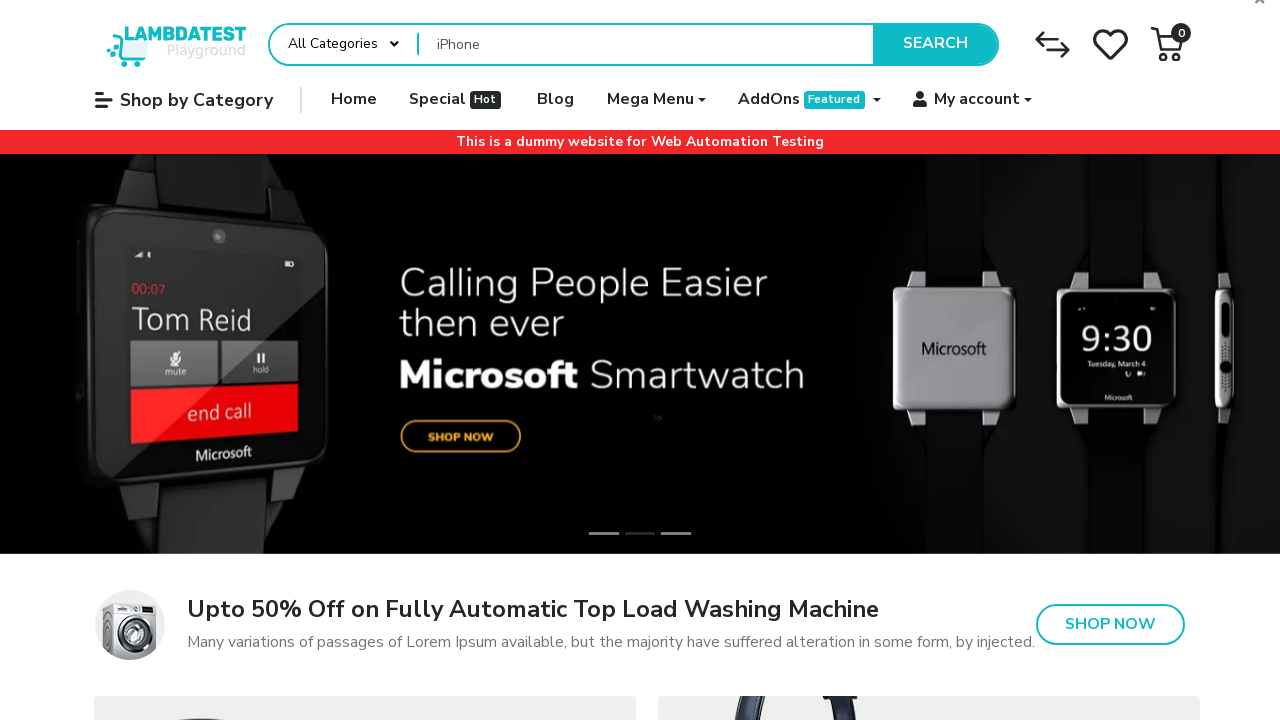

Clicked search button to submit search at (935, 44) on button[type='submit']
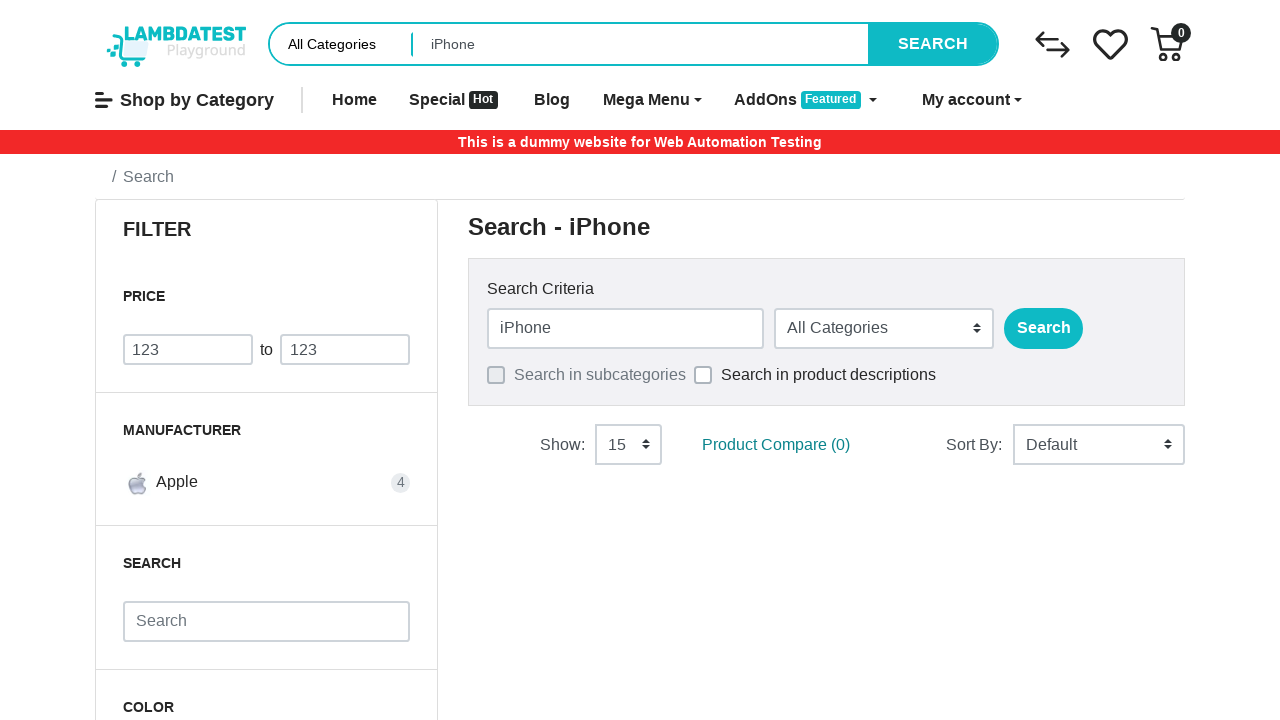

Search results page loaded successfully
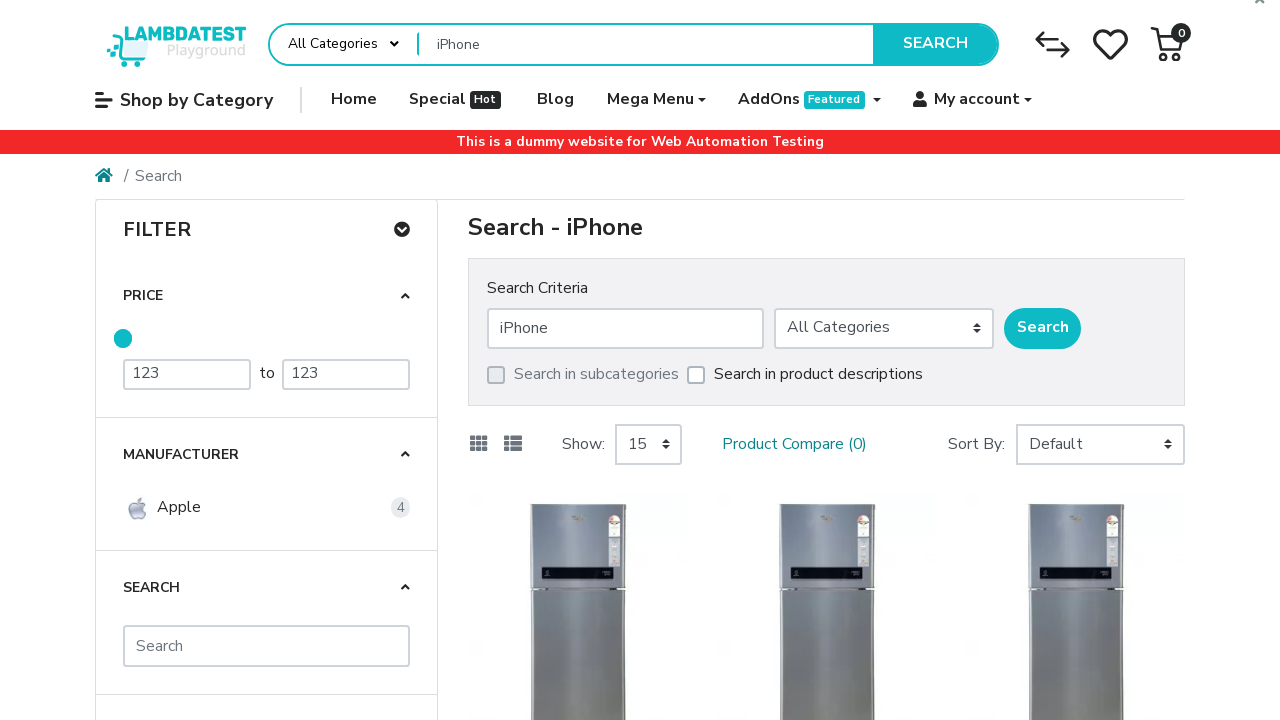

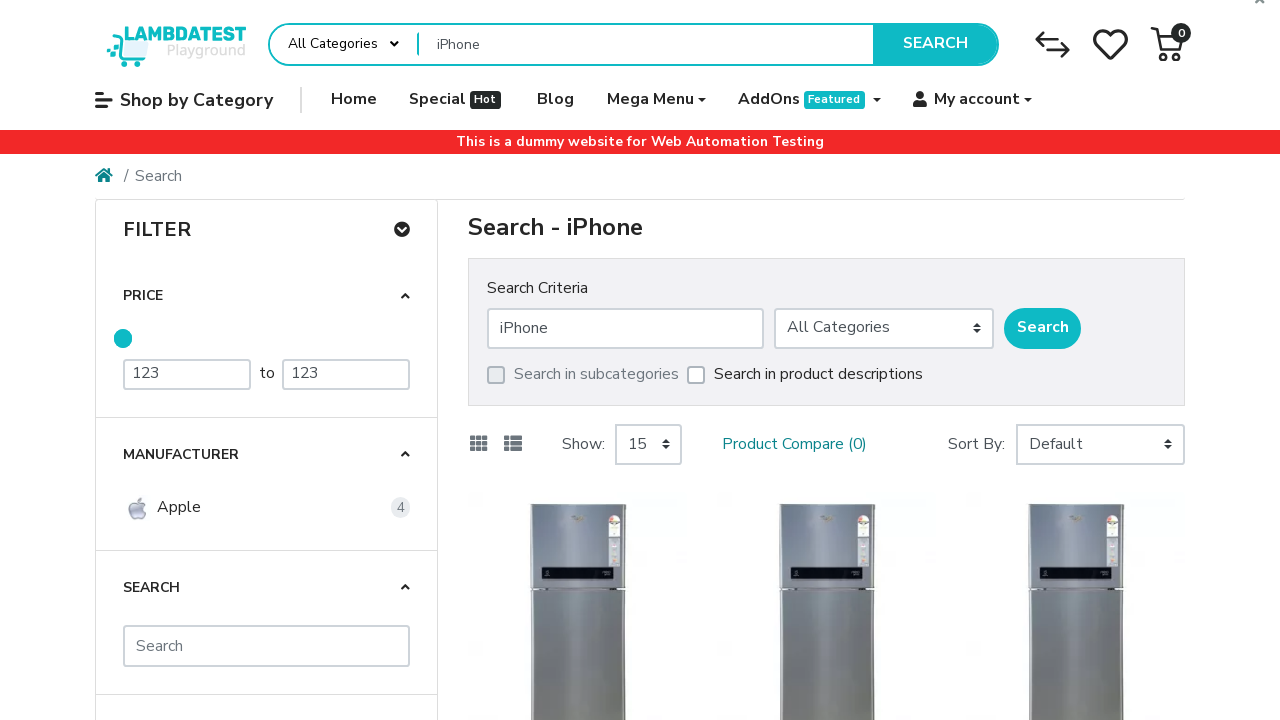